Tests AJAX functionality by clicking a button and waiting for dynamically loaded content (h1 heading and delayed h3 text) to appear on the page

Starting URL: https://v1.training-support.net/selenium/ajax

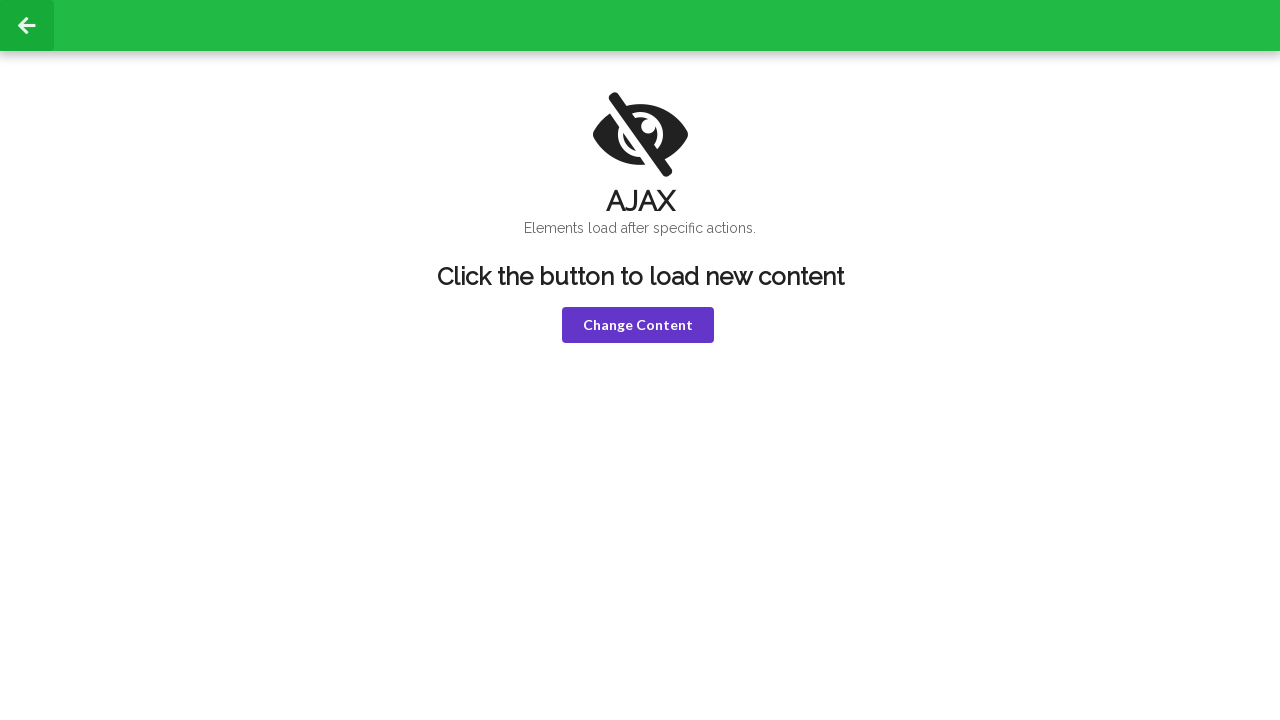

Clicked the violet button to trigger AJAX request at (638, 325) on button.violet
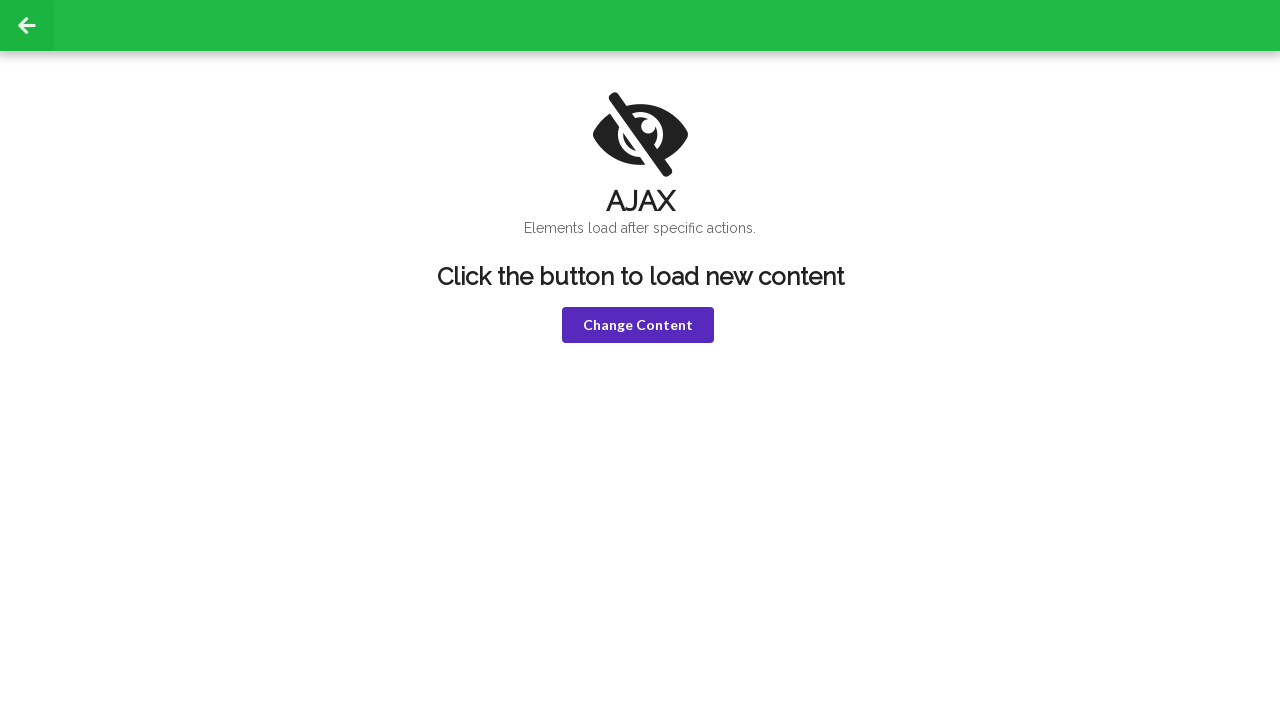

h1 heading dynamically loaded and became visible
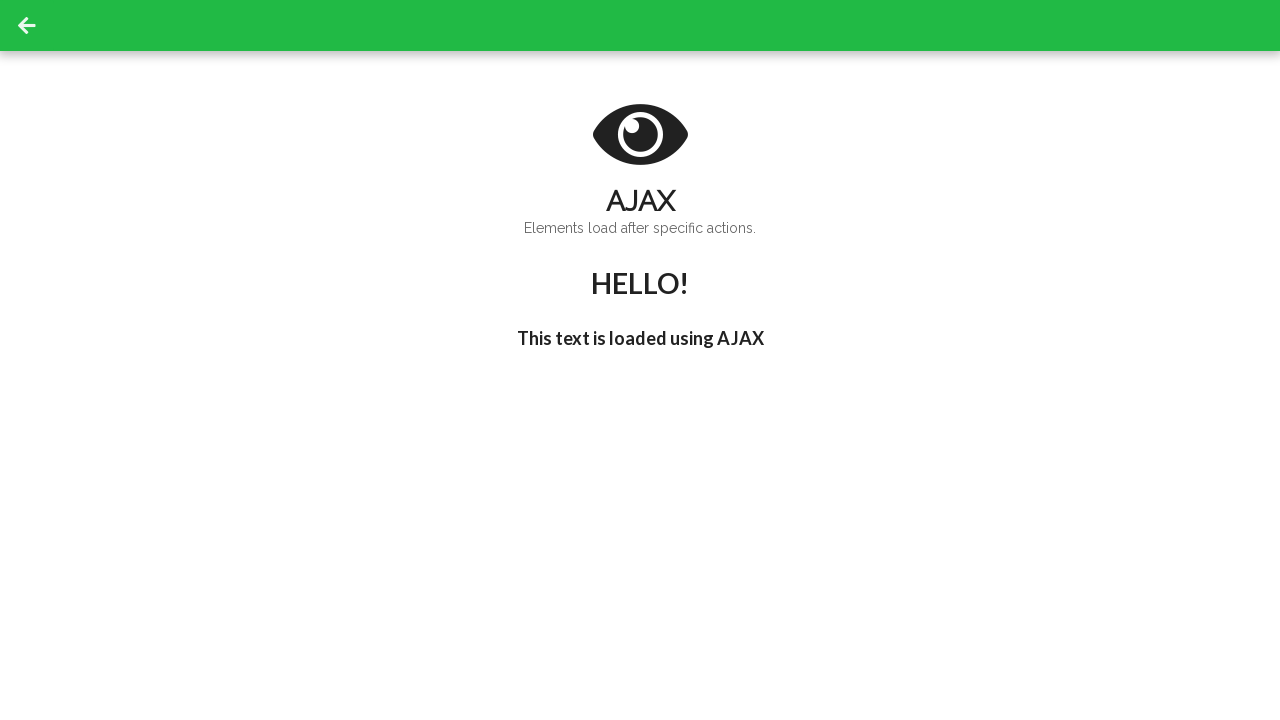

Delayed h3 text 'I'm late!' appeared on the page
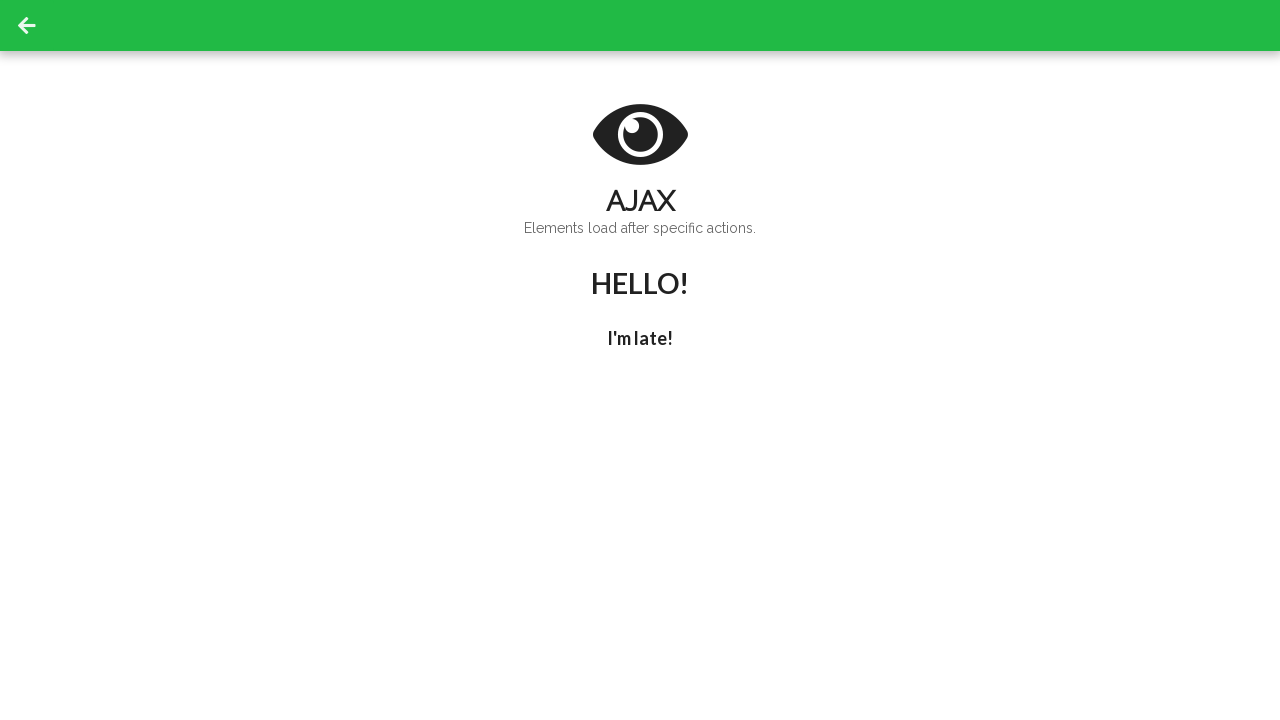

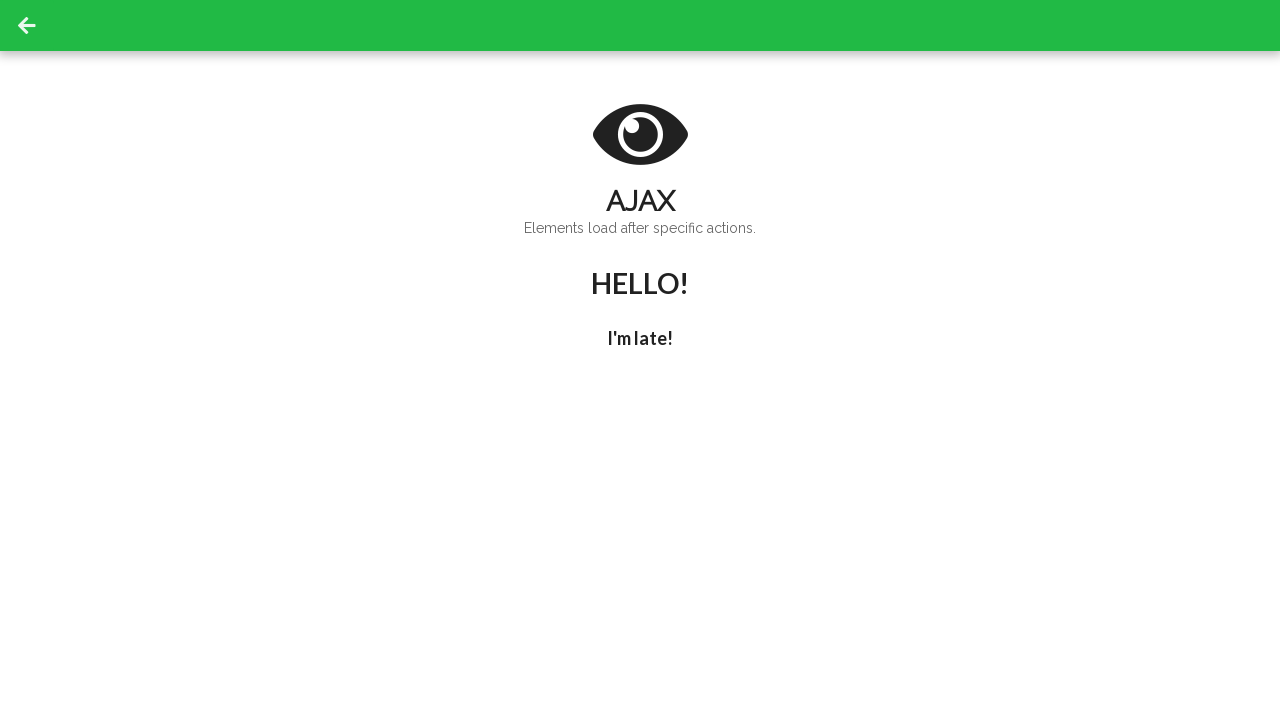